Opens the wine trails website and verifies the page title is correct

Starting URL: https://test-devops2lab11-phmunhoz.web.app

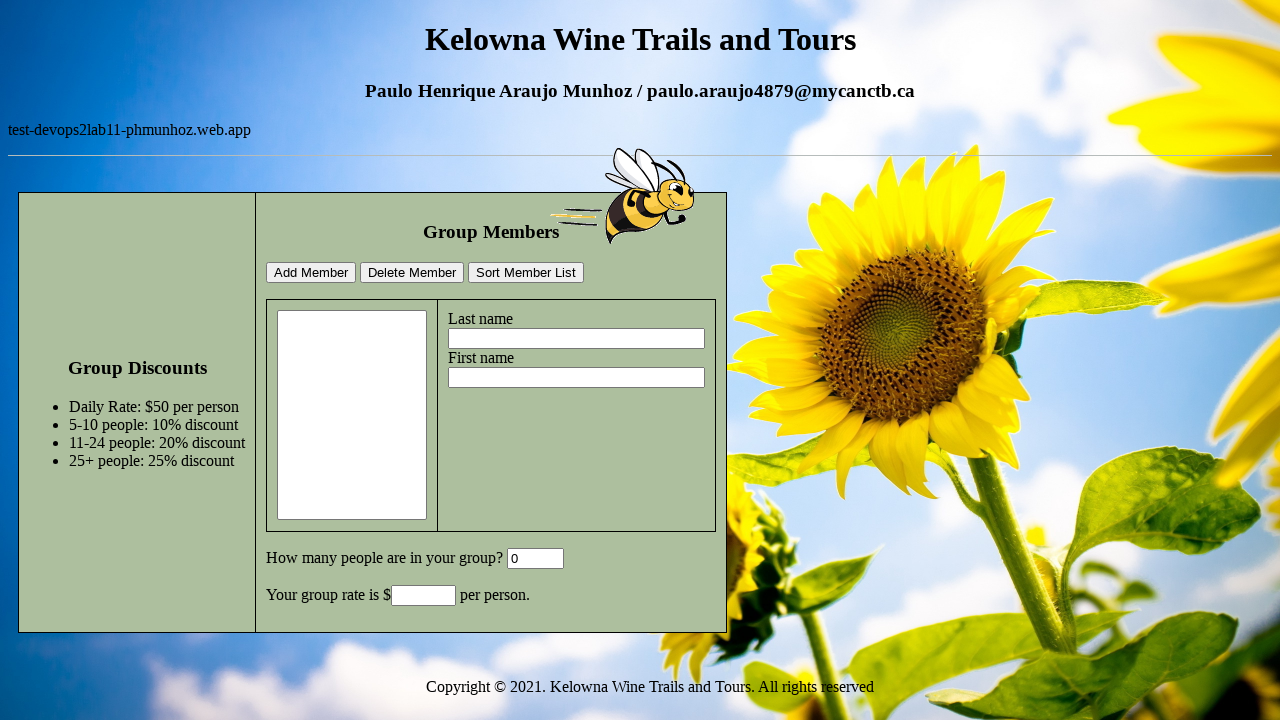

Navigated to wine trails website
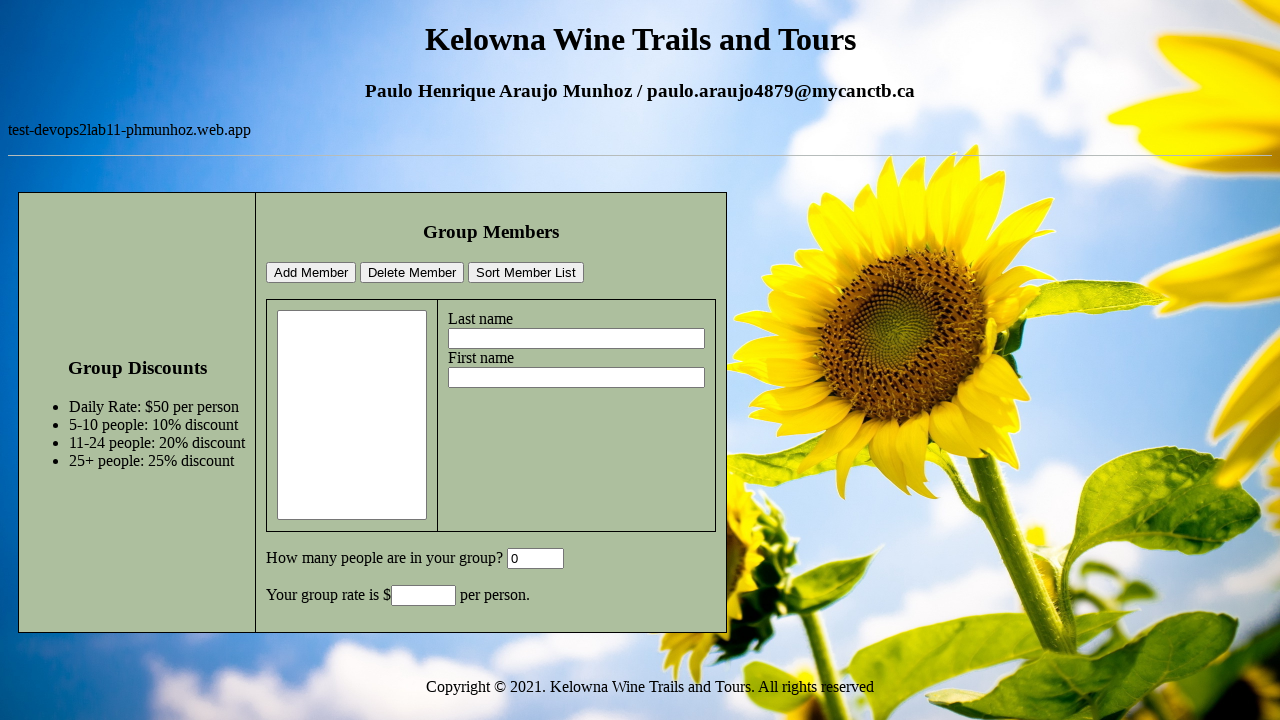

Verified page title is 'DevOps Bonus Project - CCTB'
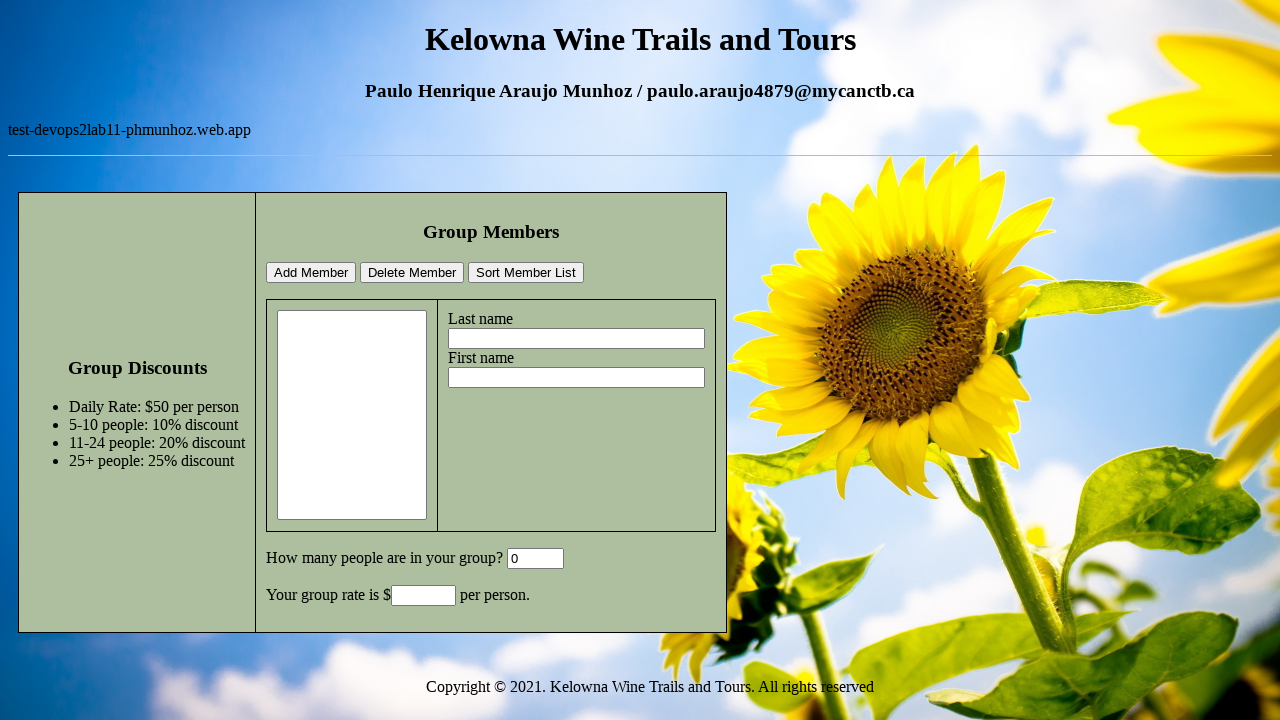

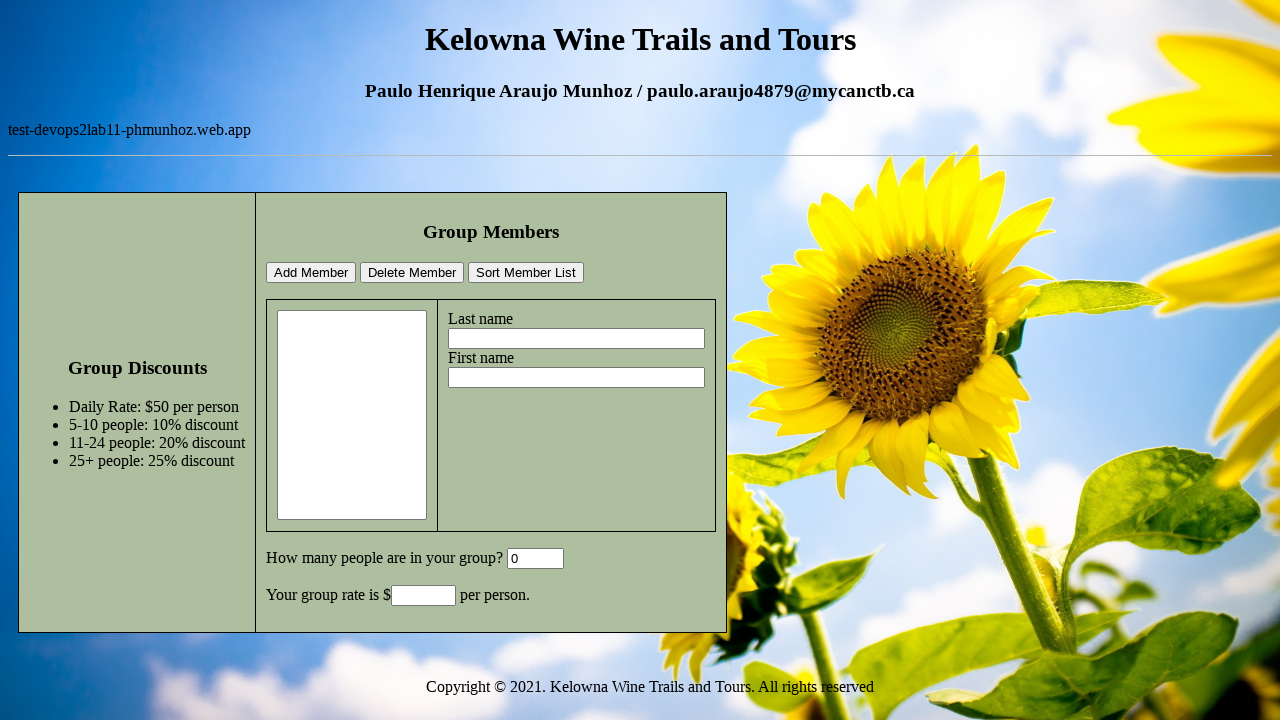